Tests UI element interactions including radio button selection, dropdown selection, checkbox toggling, and attribute validation without performing actual login.

Starting URL: https://rahulshettyacademy.com/loginpagePractise/

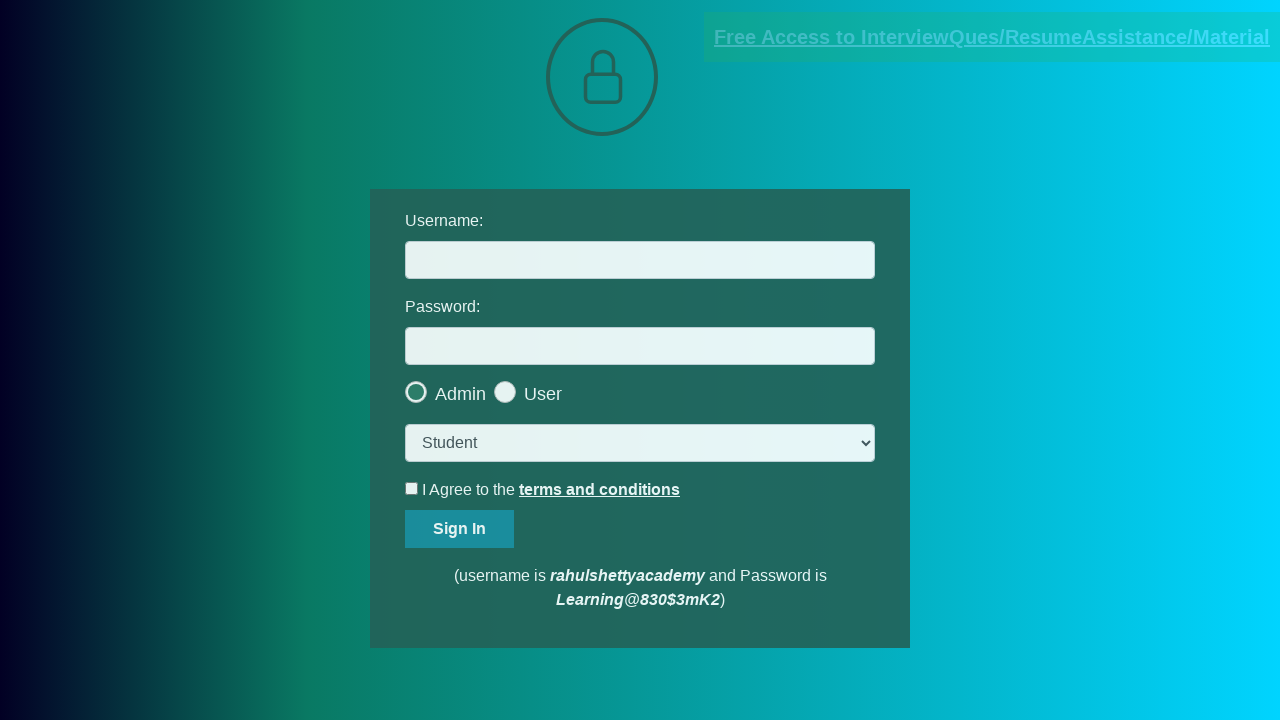

Clicked the last radio button at (543, 394) on .radiotextsty >> nth=-1
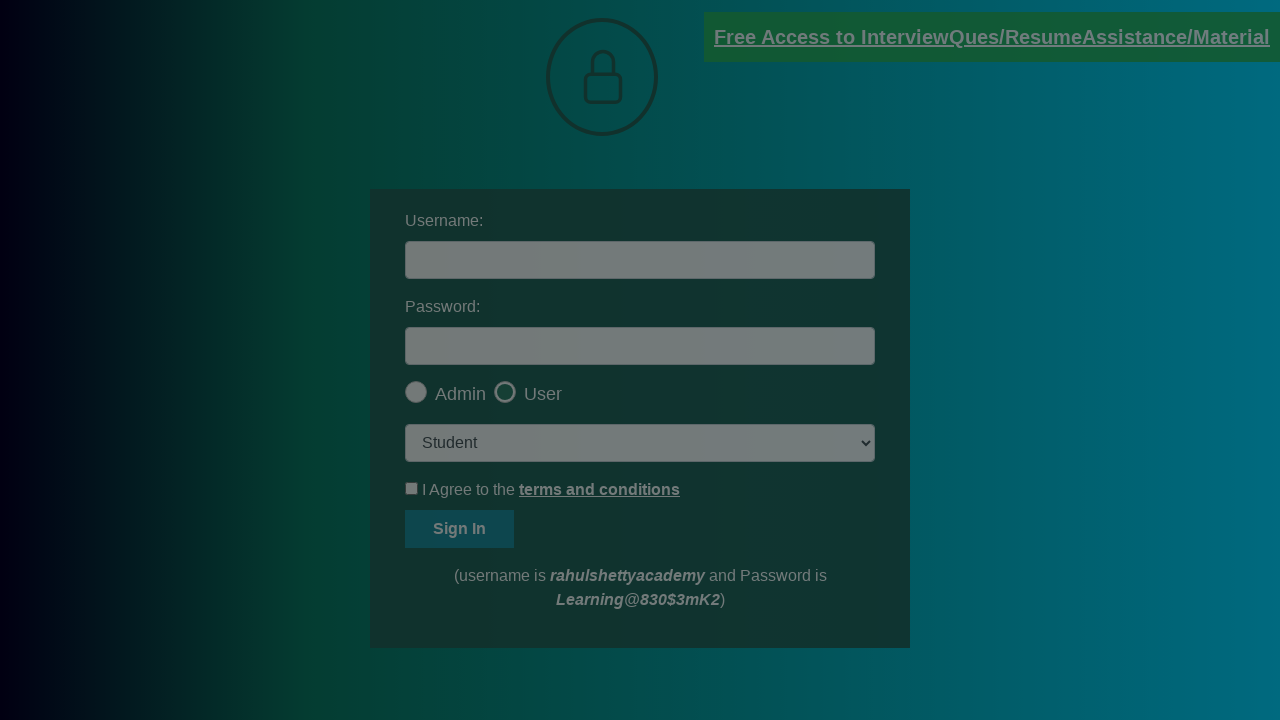

Clicked okay button on popup at (698, 144) on #okayBtn
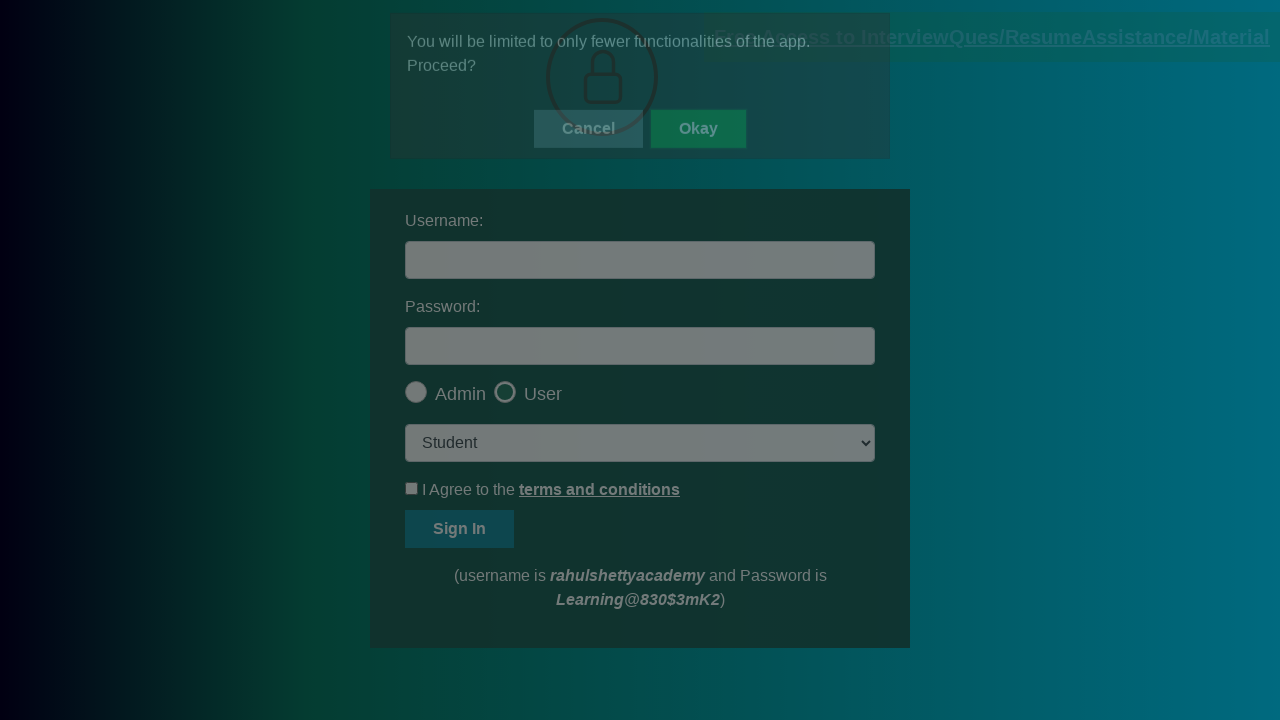

Selected 'consult' from dropdown on select.form-control
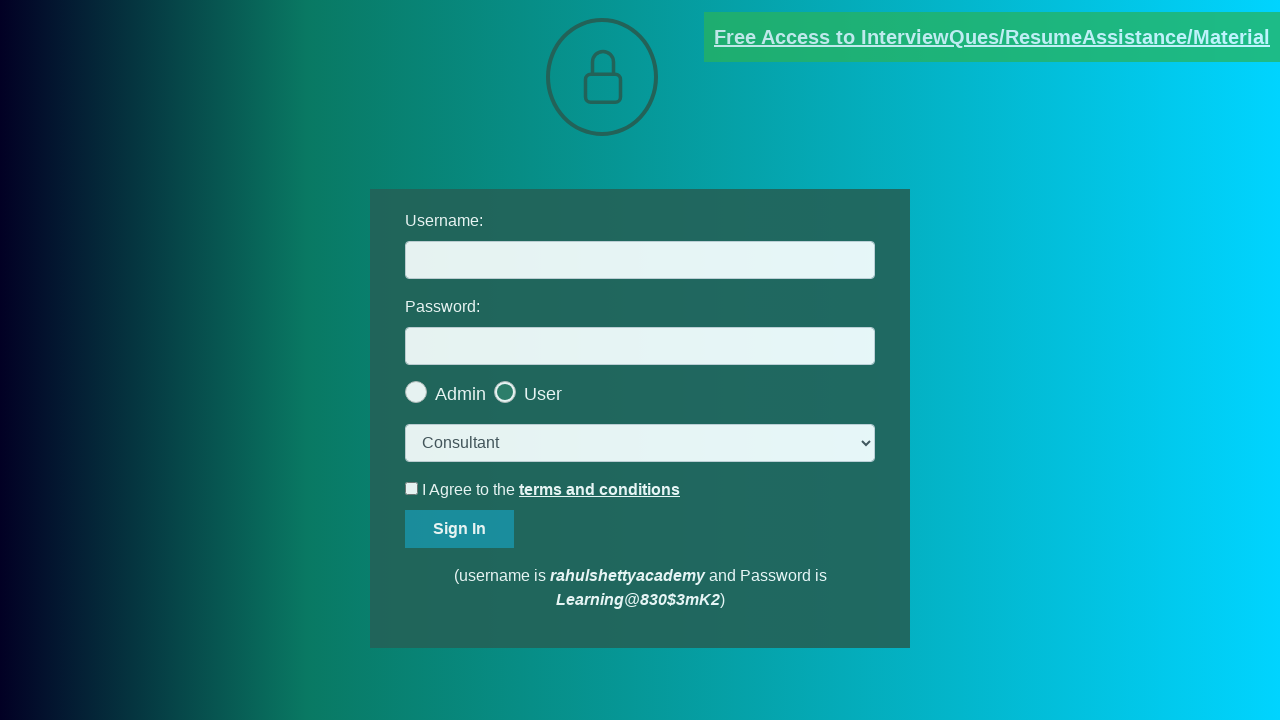

Checked the terms checkbox at (412, 488) on #terms
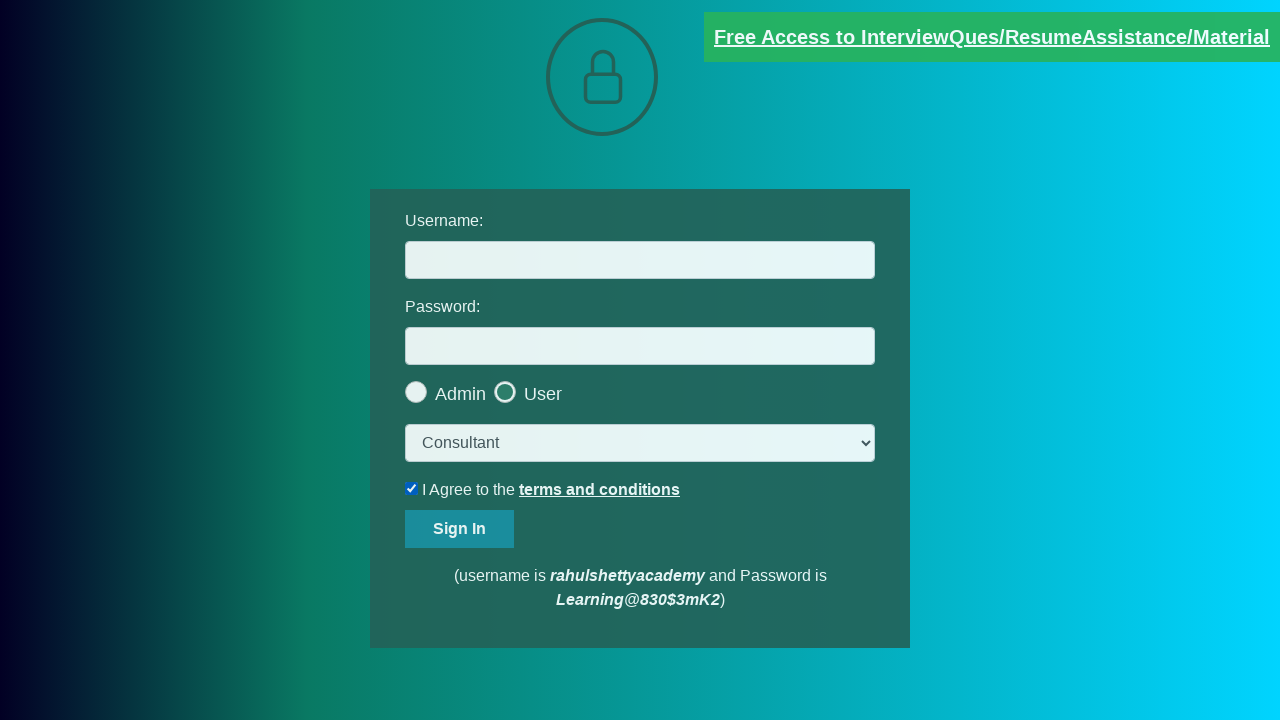

Unchecked the terms checkbox at (412, 488) on #terms
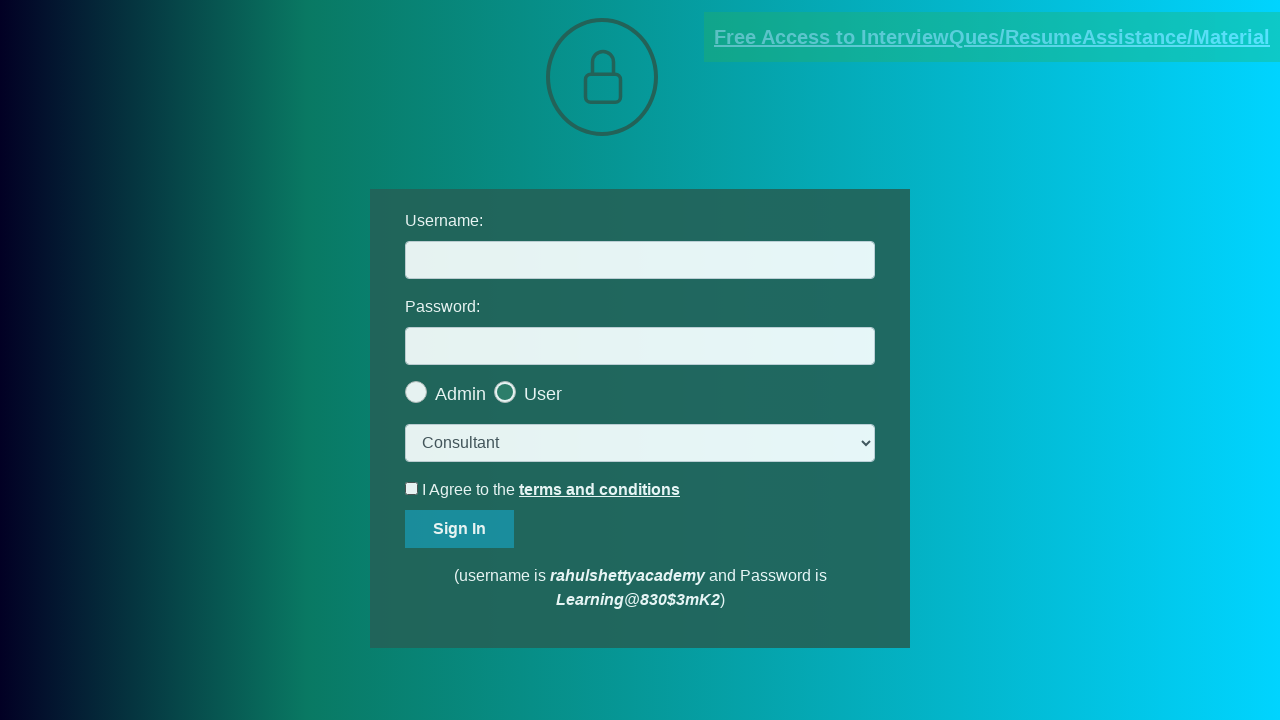

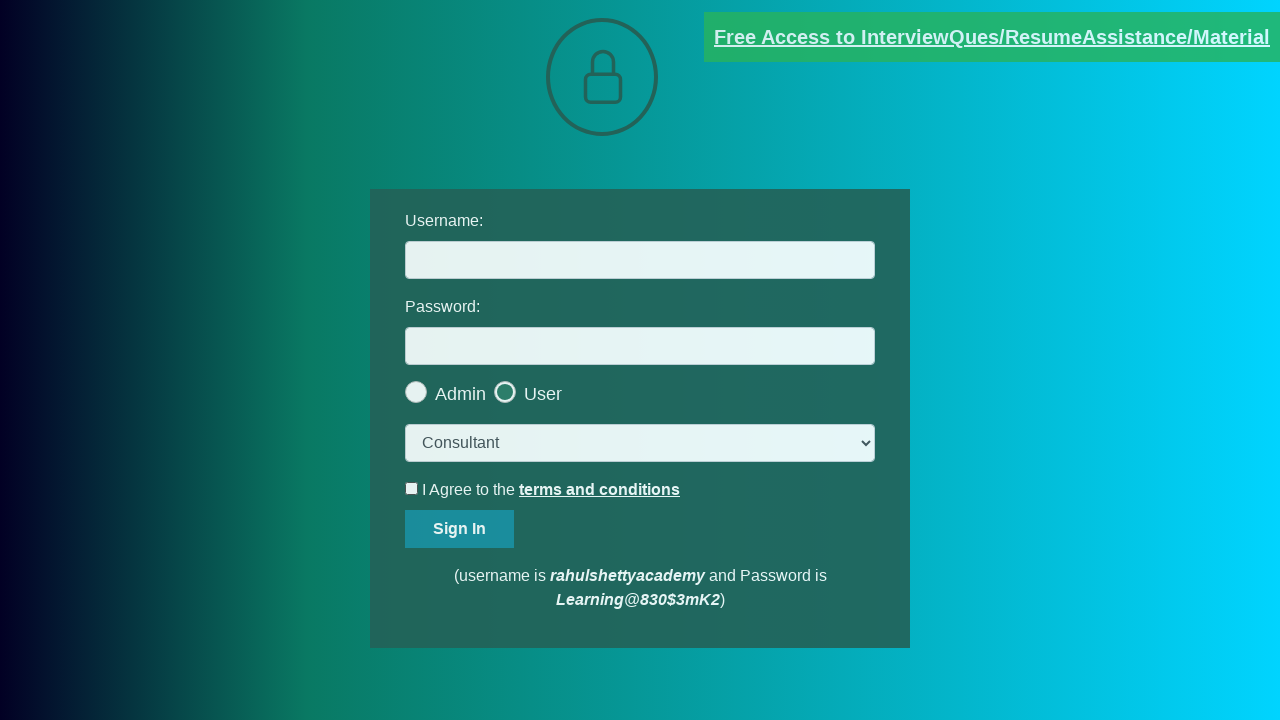